Tests toggle functionality for hiding and showing elements on W3Schools demo page by clicking the toggle button and verifying element visibility changes

Starting URL: https://www.w3schools.com/howto/howto_js_toggle_hide_show.asp

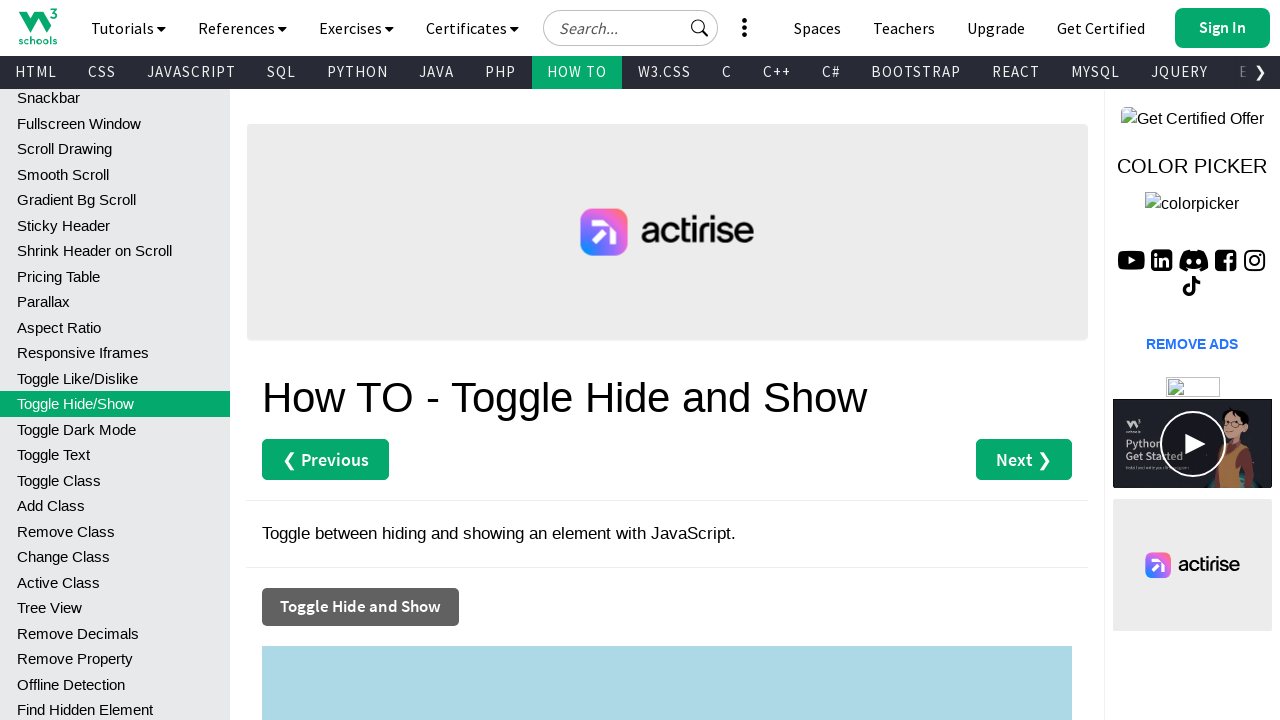

Checked initial visibility of the DIV element
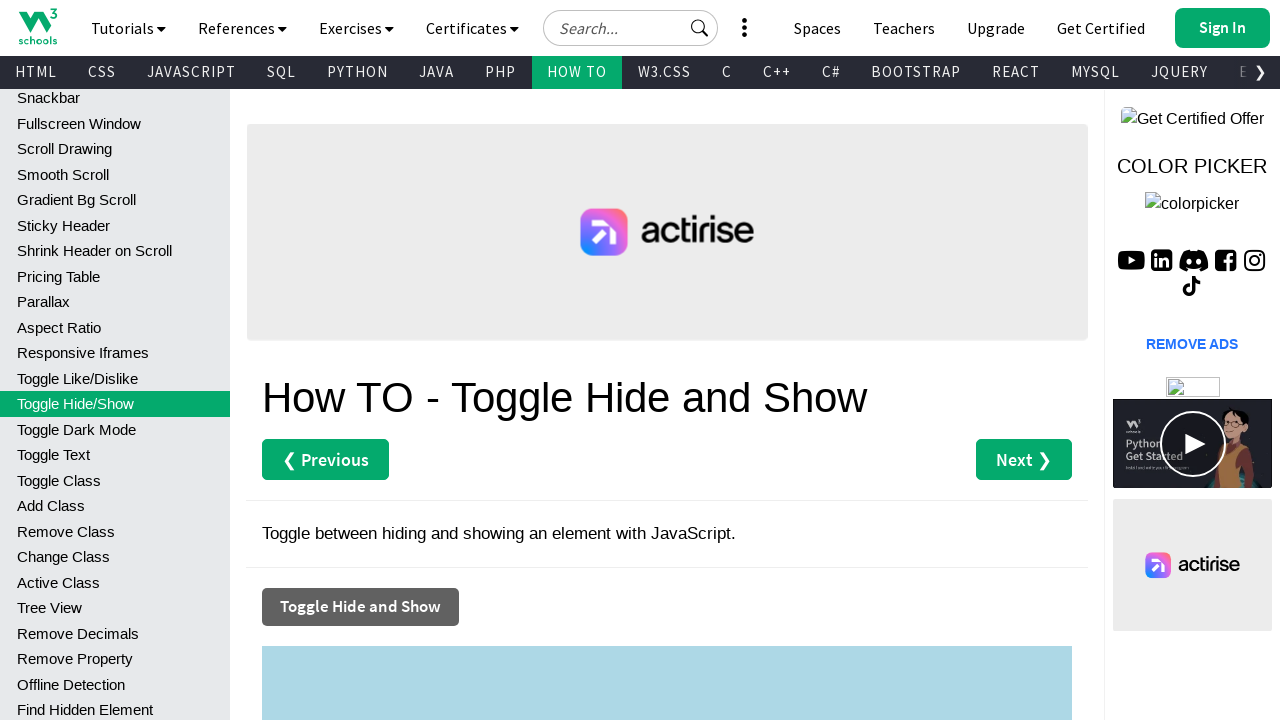

Clicked the toggle button to hide/show the element at (360, 607) on xpath=//button[normalize-space()='Toggle Hide and Show']
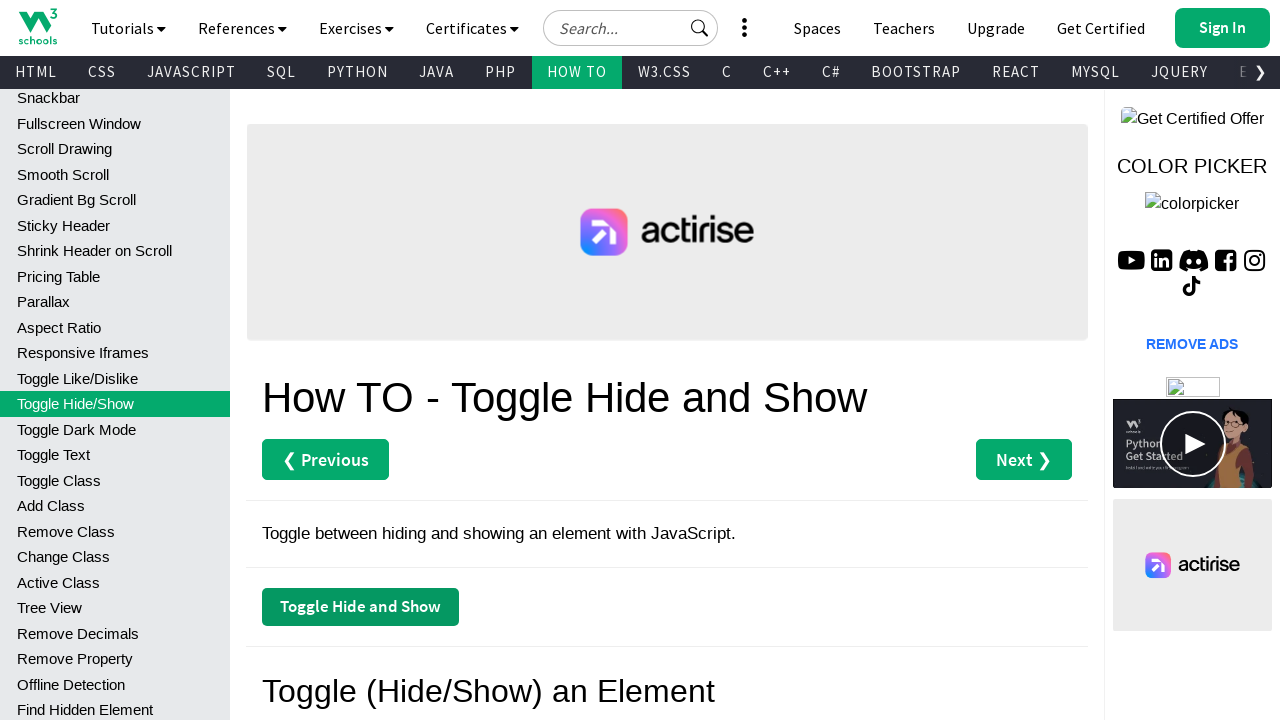

Checked visibility of the DIV element after toggle
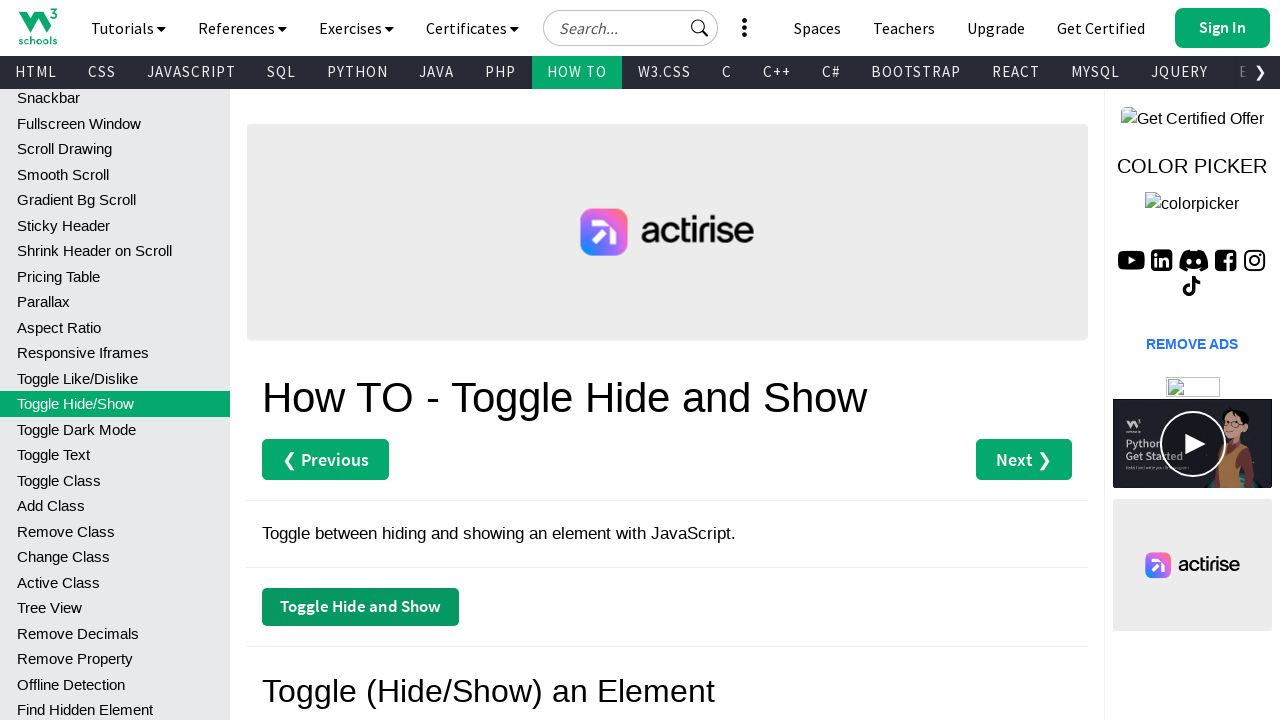

Waited 3 seconds to observe the visibility change
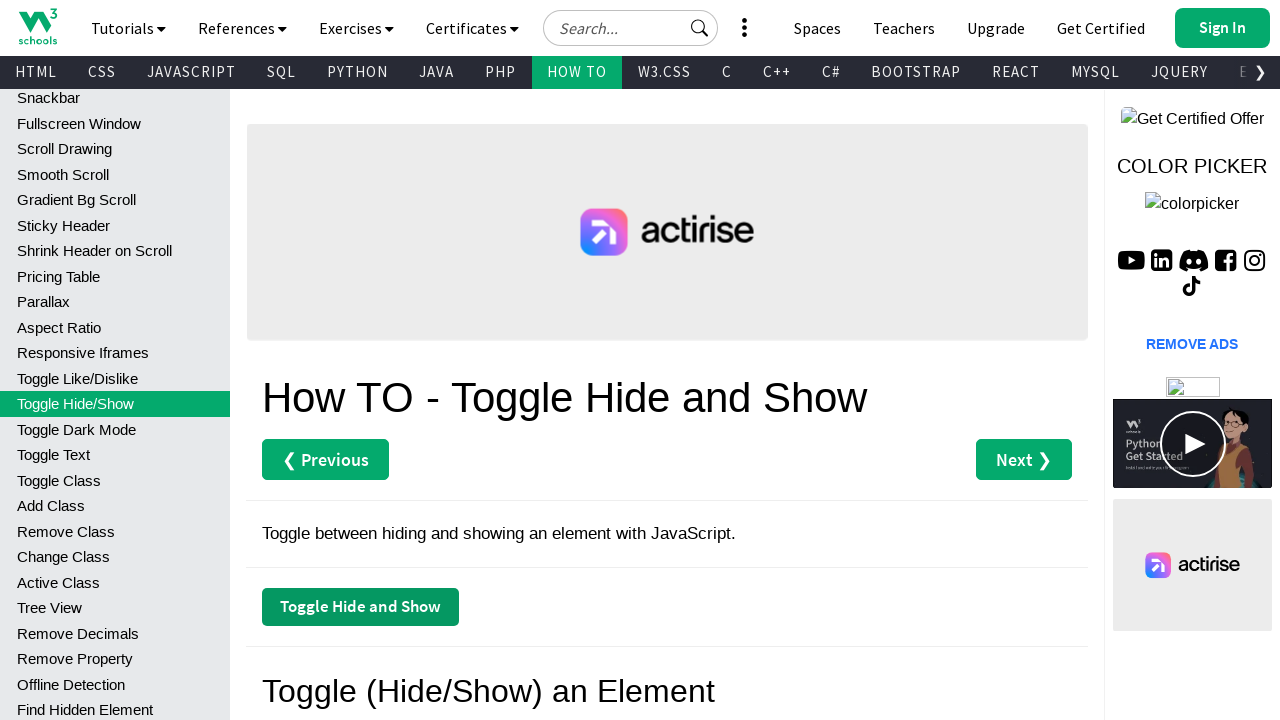

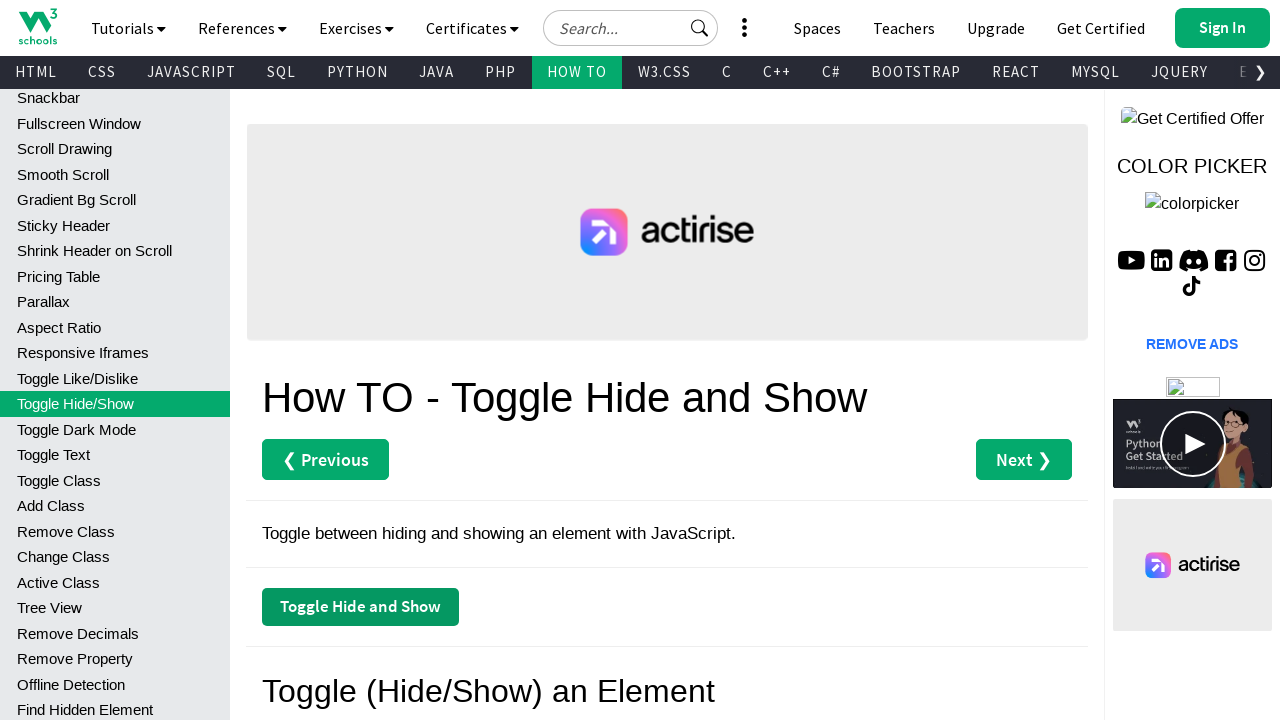